Tests checkbox interactions by checking the first checkbox and unchecking the last checkbox on the page

Starting URL: https://the-internet.herokuapp.com/checkboxes

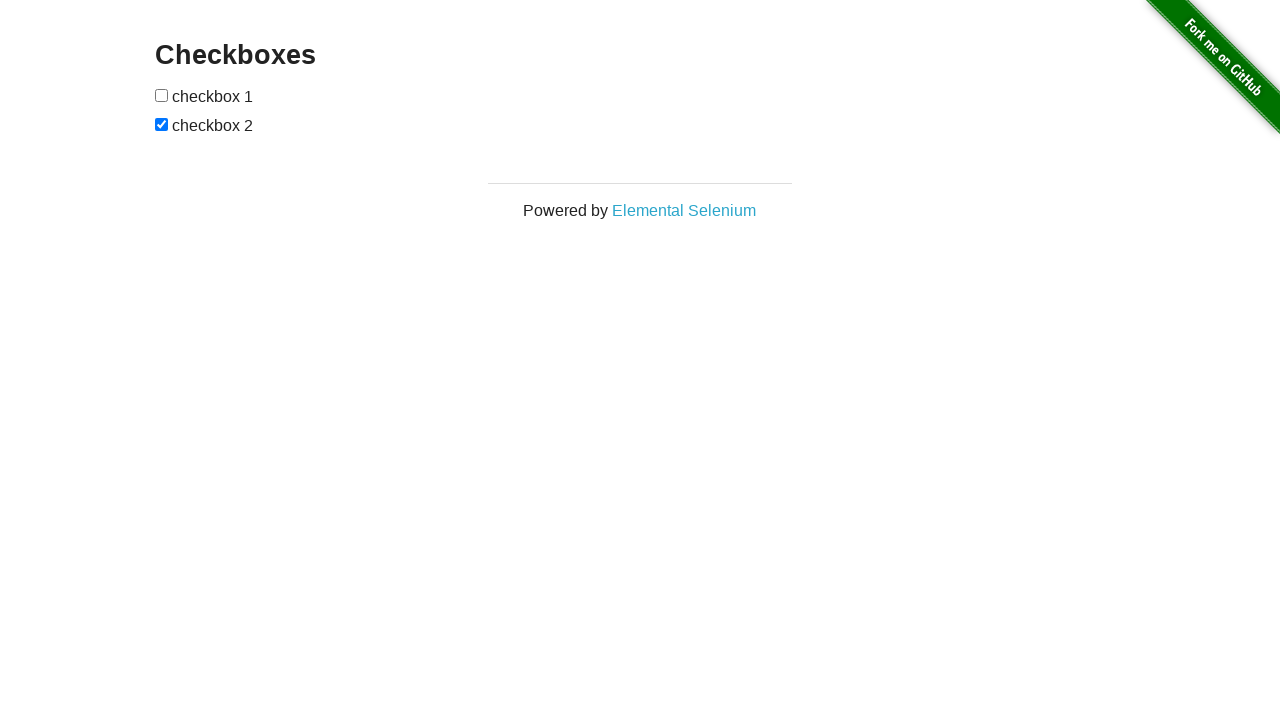

Checked the first checkbox at (162, 95) on input[type="checkbox"]:first-child
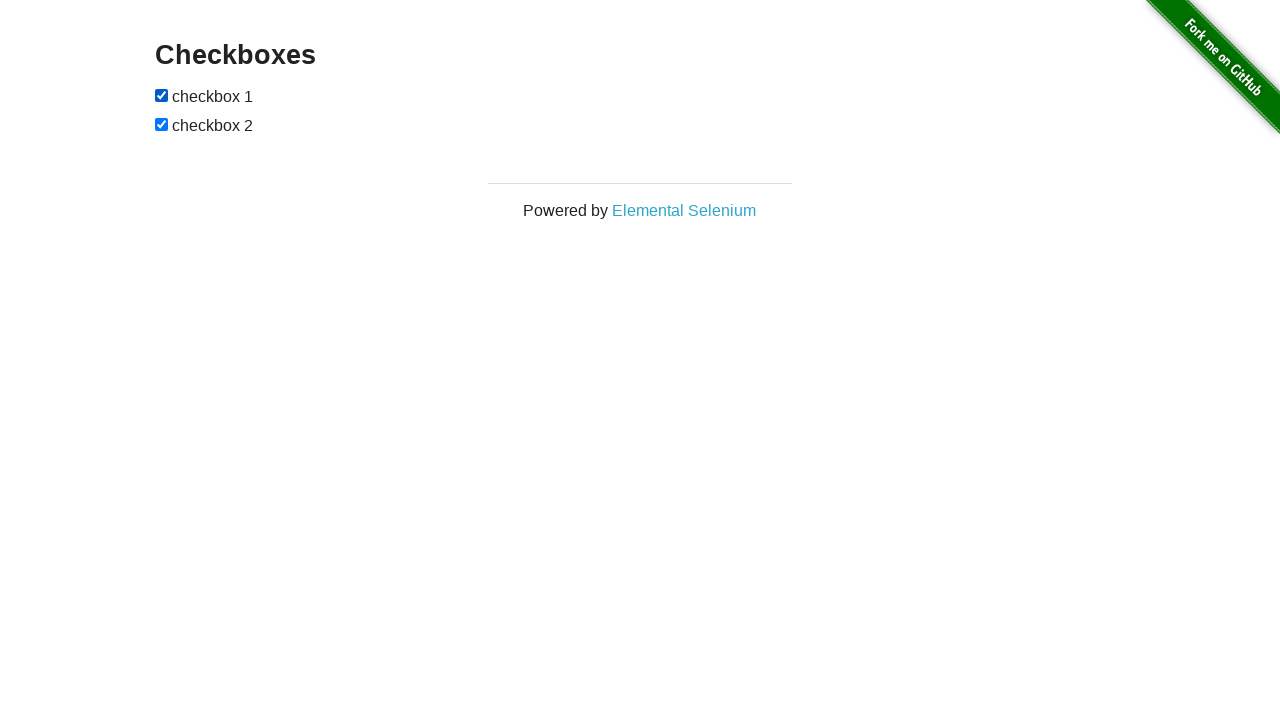

Unchecked the last checkbox at (162, 124) on input[type="checkbox"]:last-child
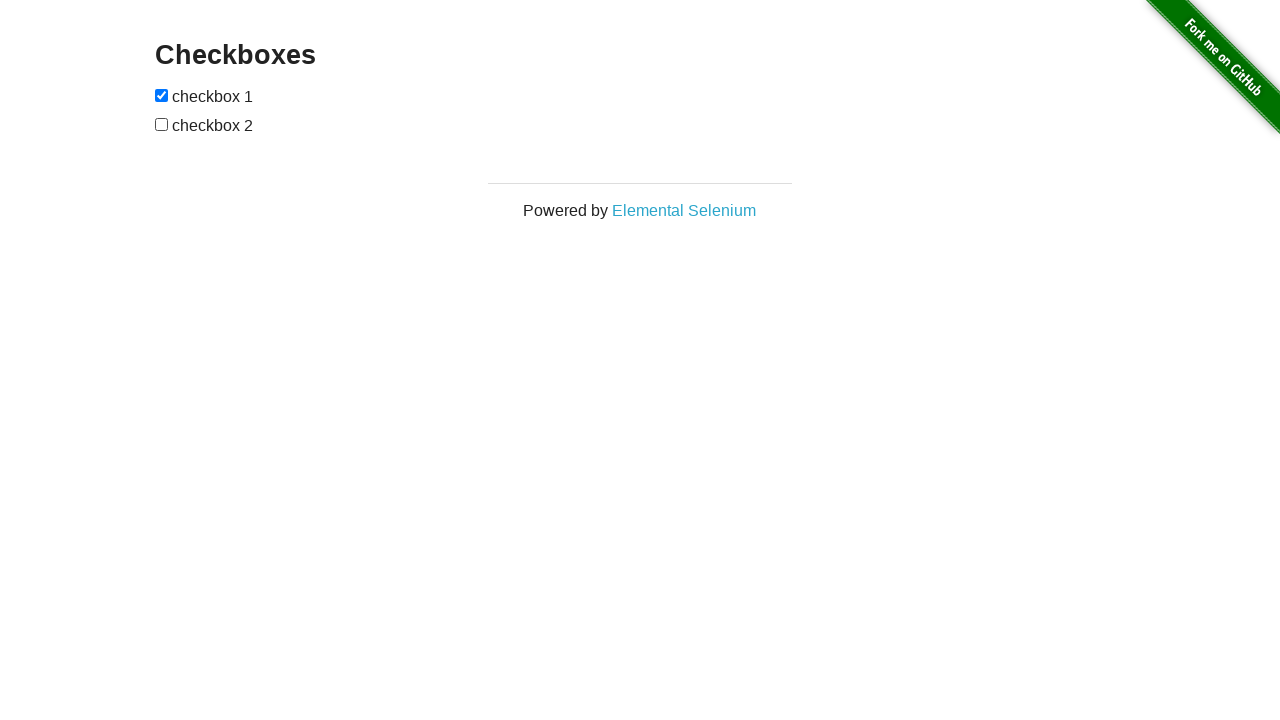

Verified that the first checkbox is checked
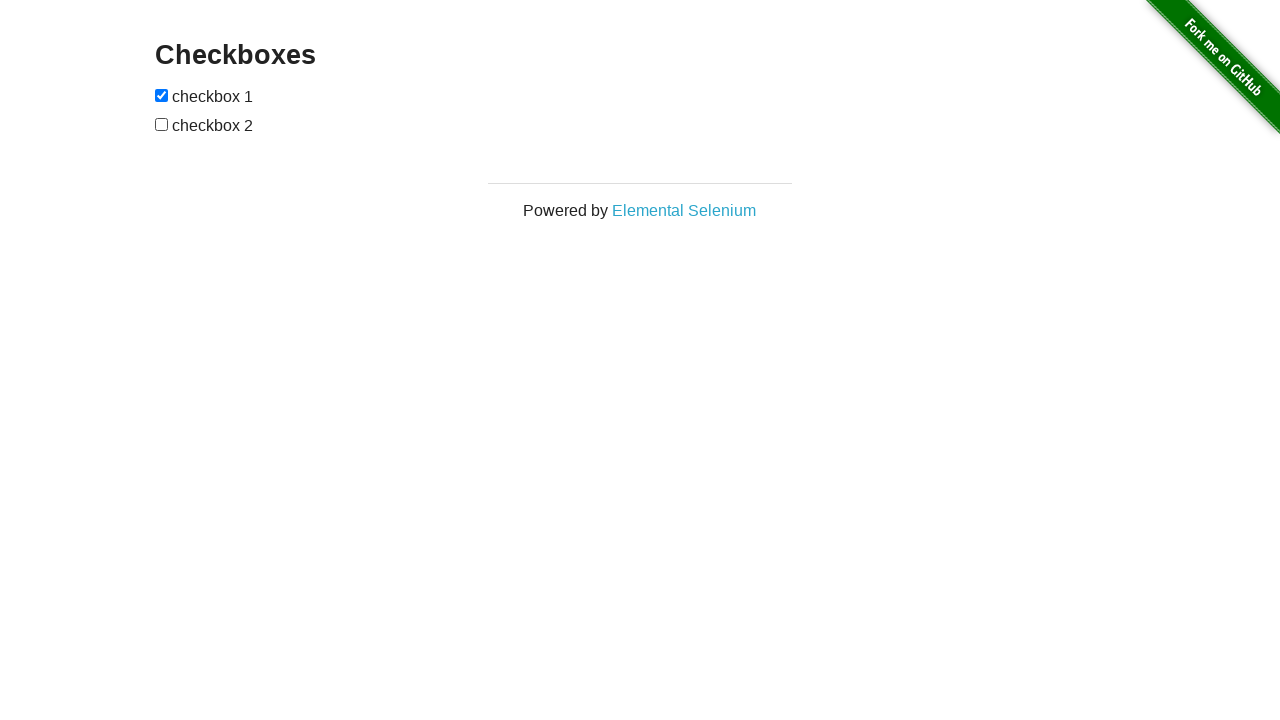

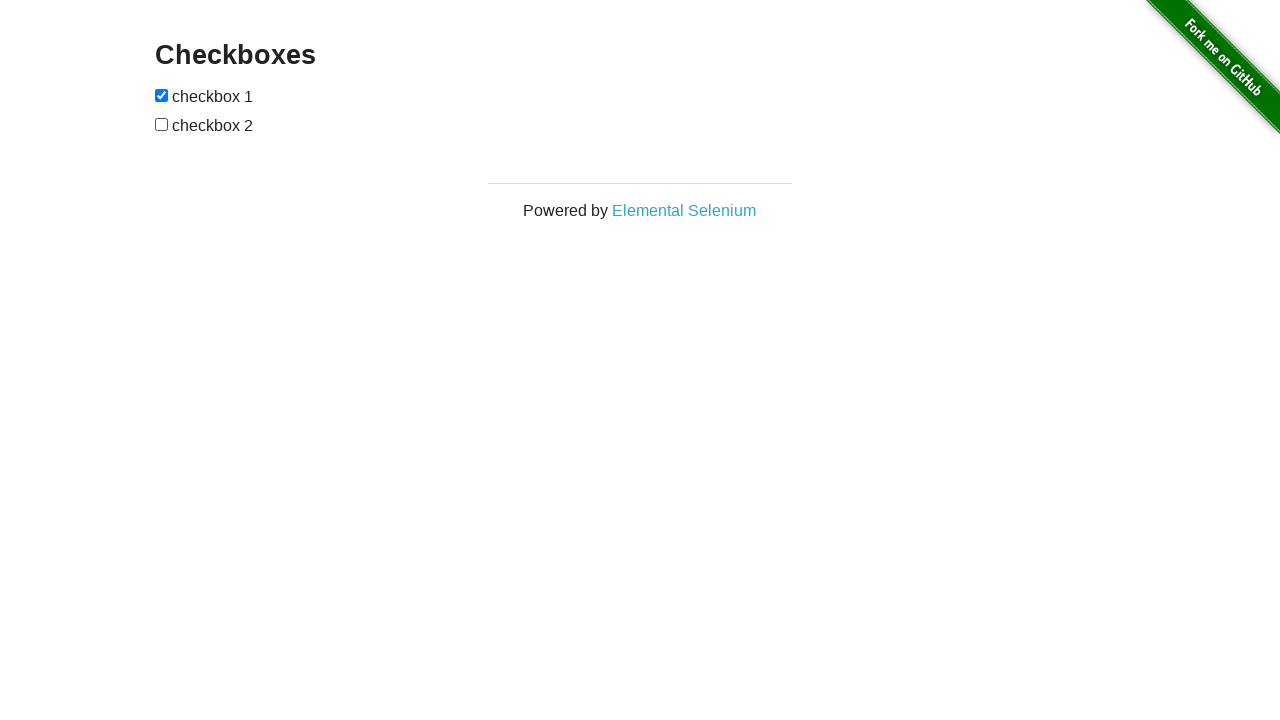